Tests Shadow DOM element interaction by navigating through nested shadow roots to find and fill a pizza name input field

Starting URL: https://selectorshub.com/iframe-in-shadow-dom/

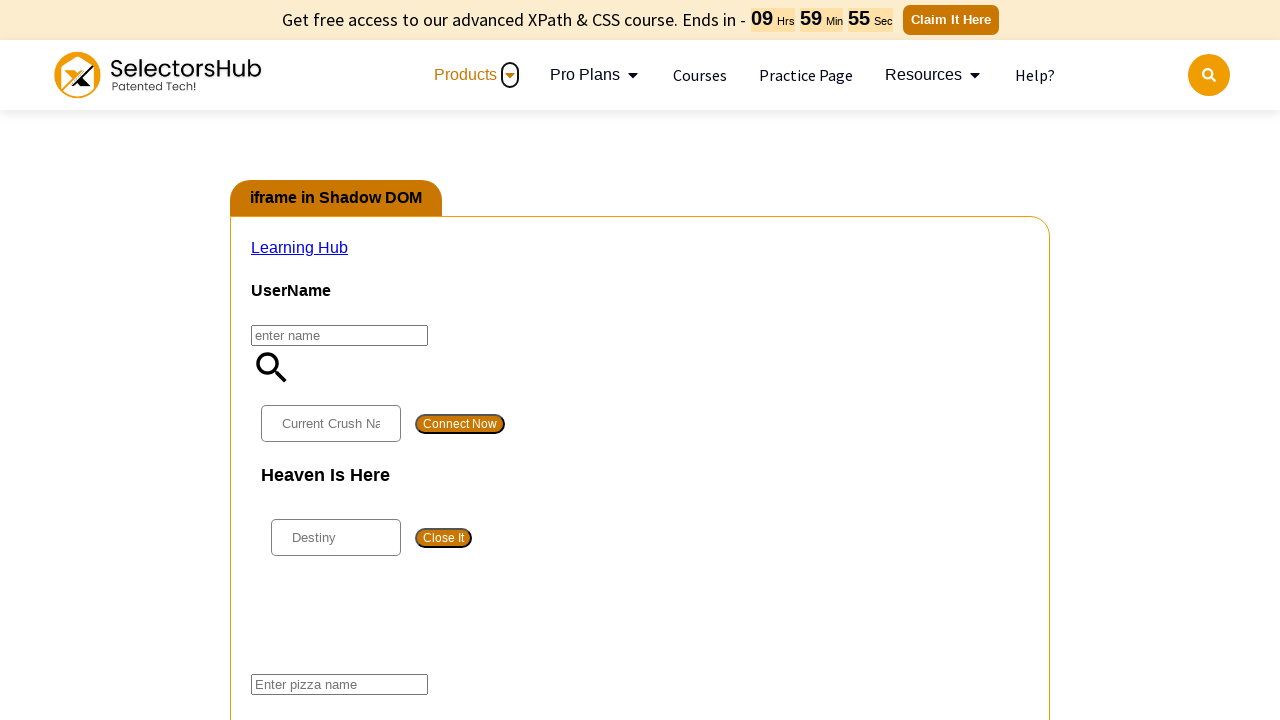

Waited 2 seconds for page and shadow DOM elements to load
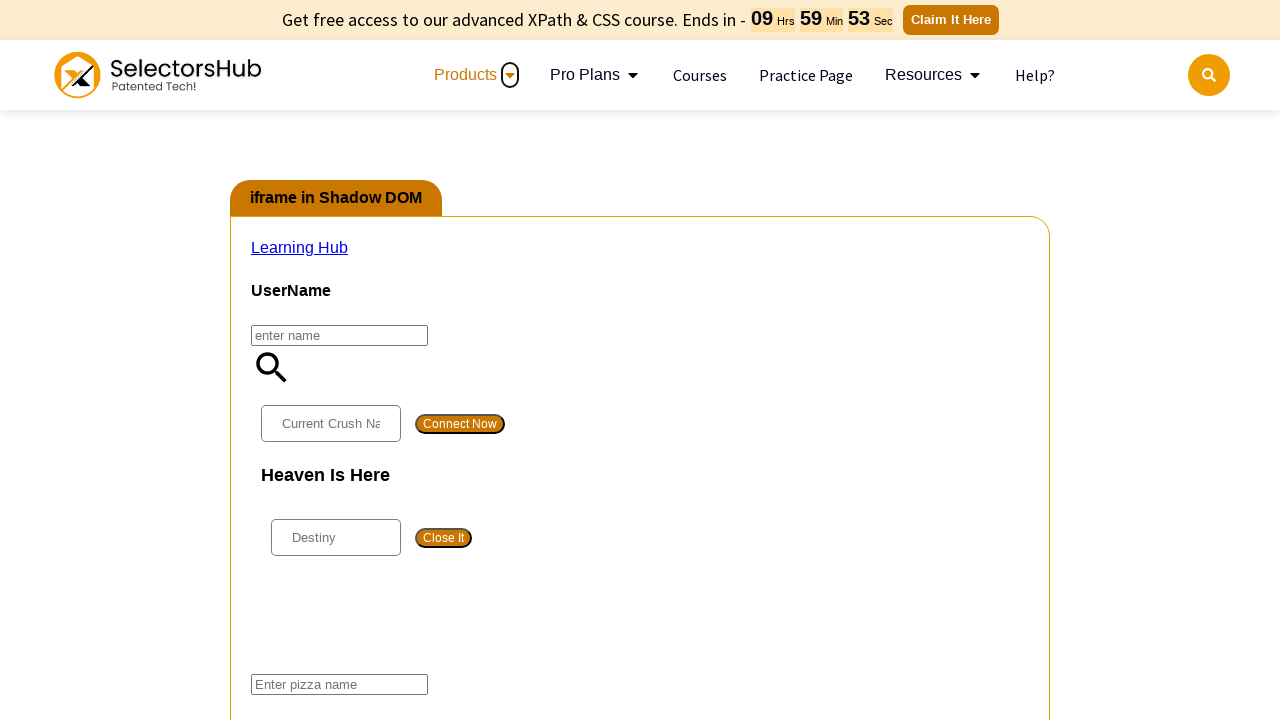

Located pizza name input field by traversing nested shadow DOM roots
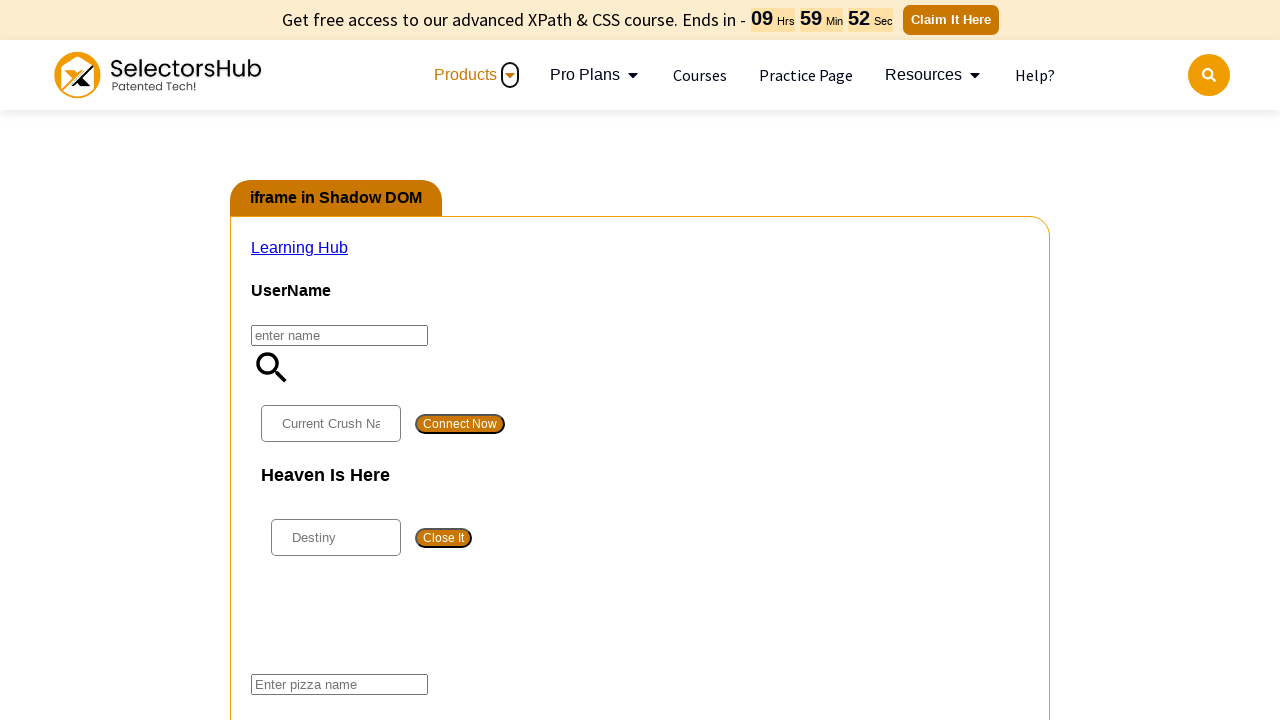

Filled pizza name input field with 'Veg Pizza'
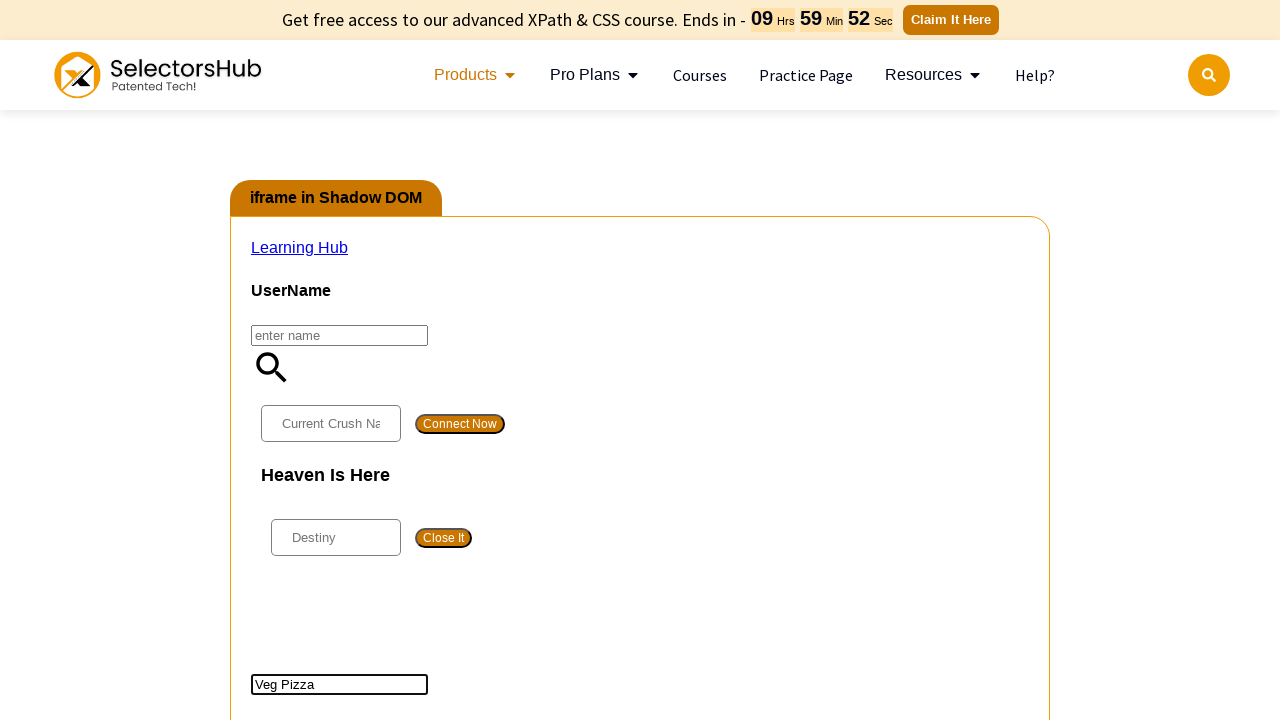

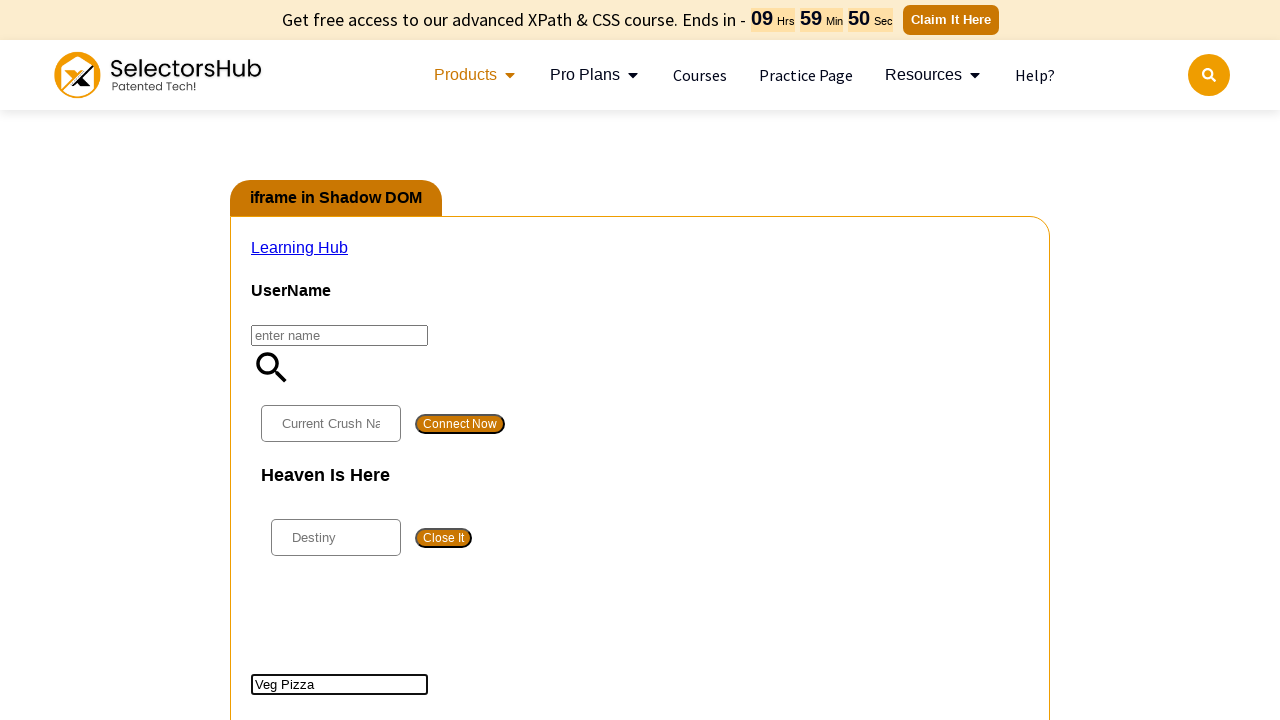